Tests that edits are saved when the input field loses focus (blur event)

Starting URL: https://demo.playwright.dev/todomvc

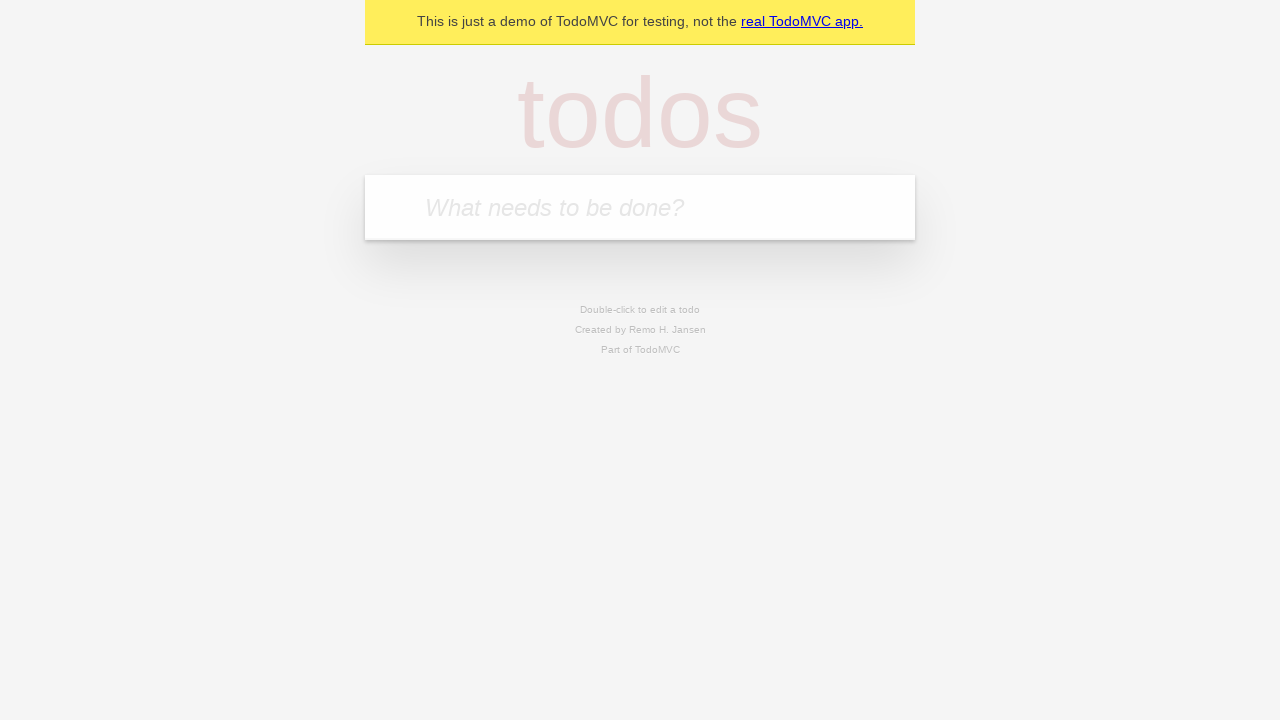

Filled first todo input with 'buy some cheese' on .new-todo
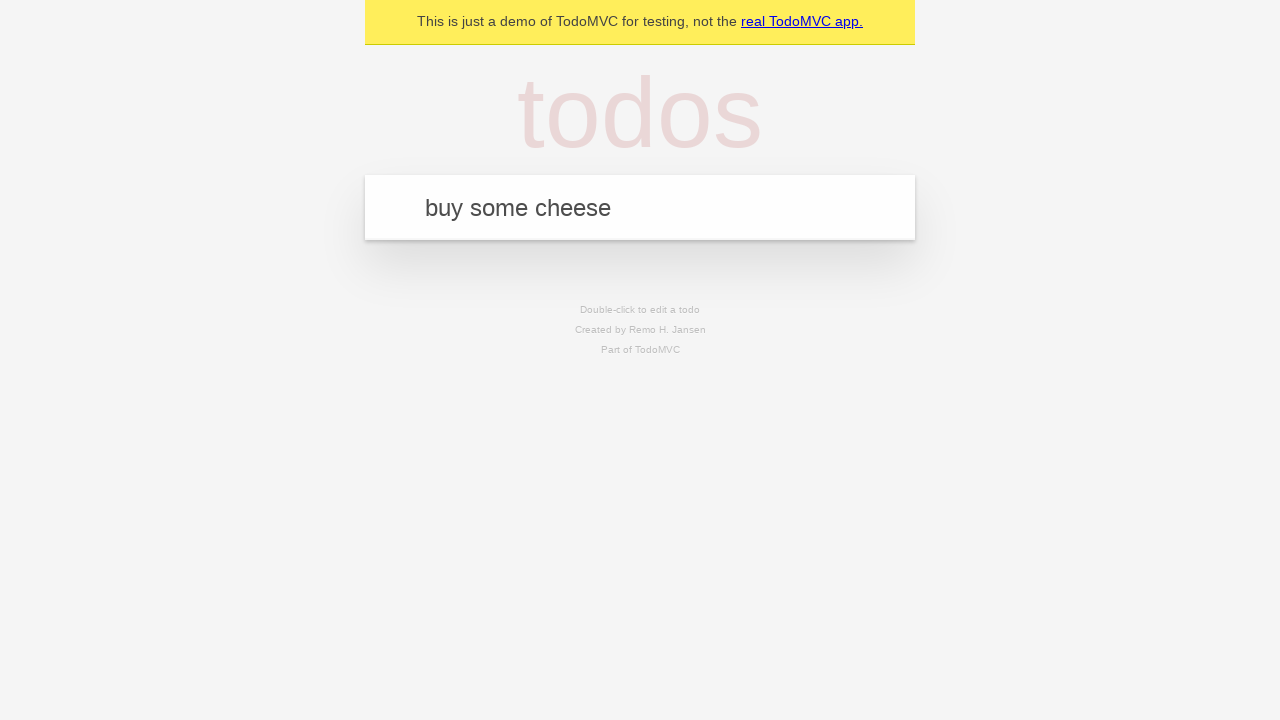

Pressed Enter to create first todo on .new-todo
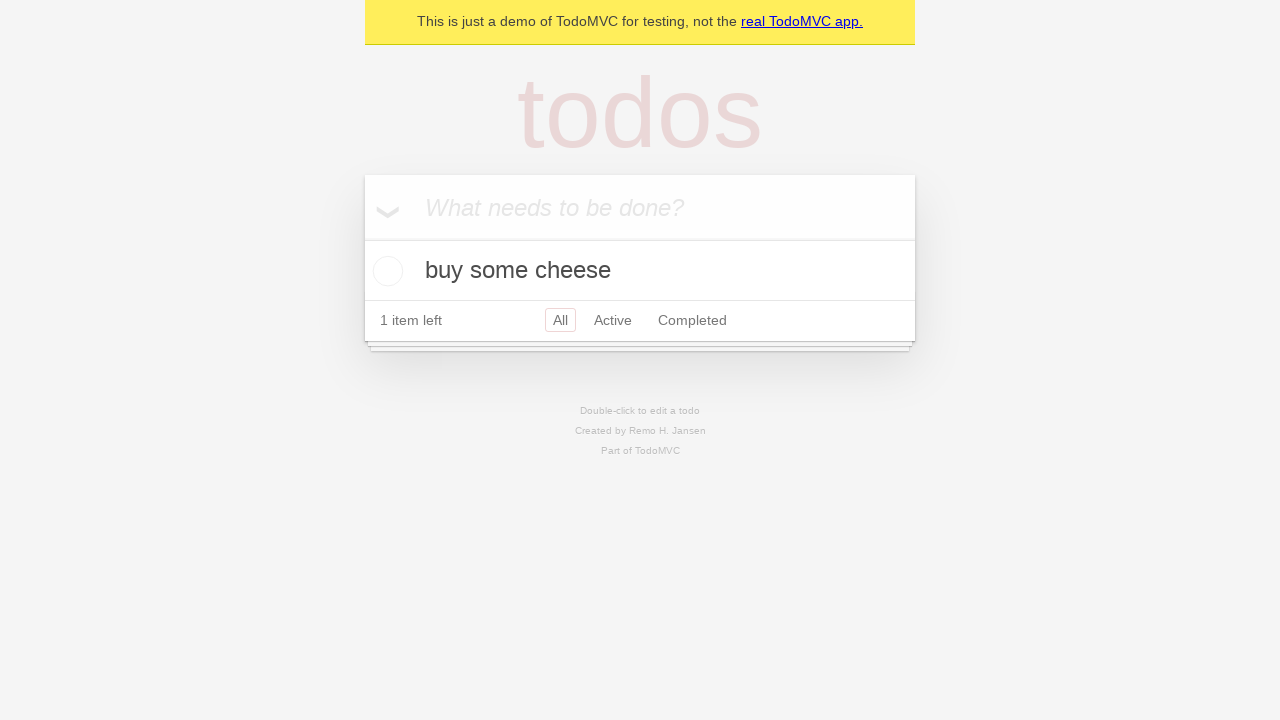

Filled second todo input with 'feed the cat' on .new-todo
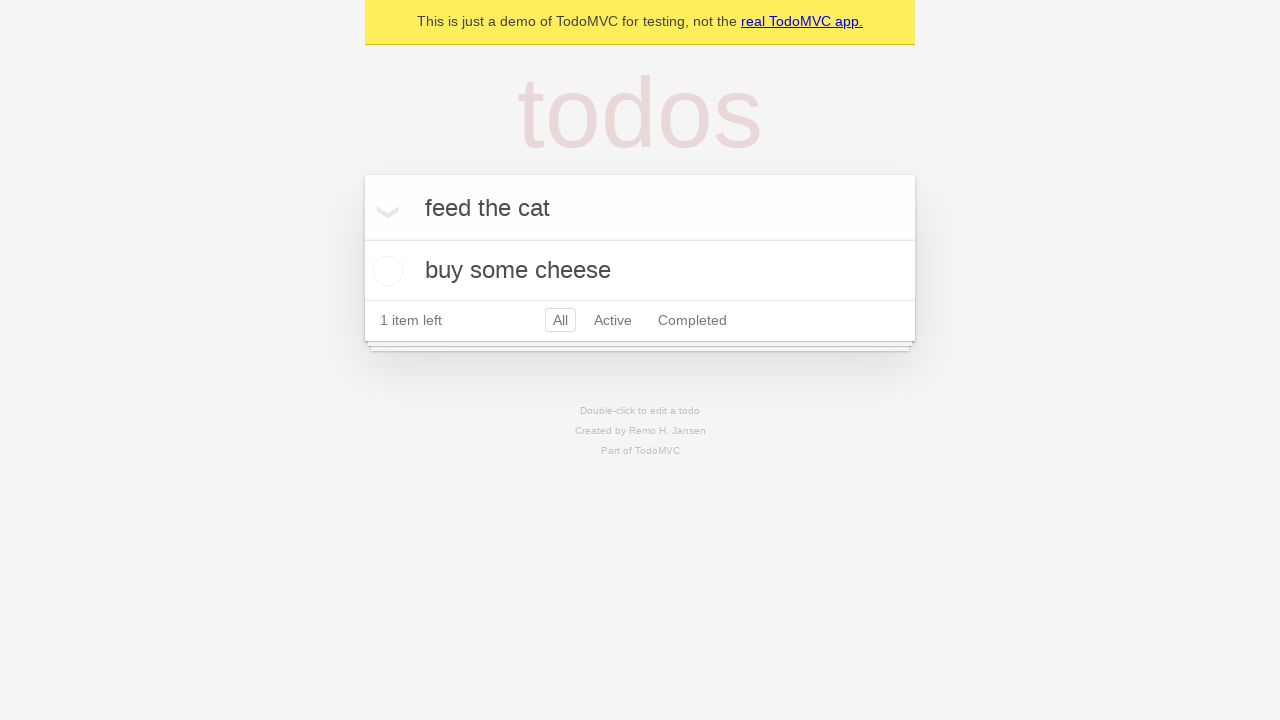

Pressed Enter to create second todo on .new-todo
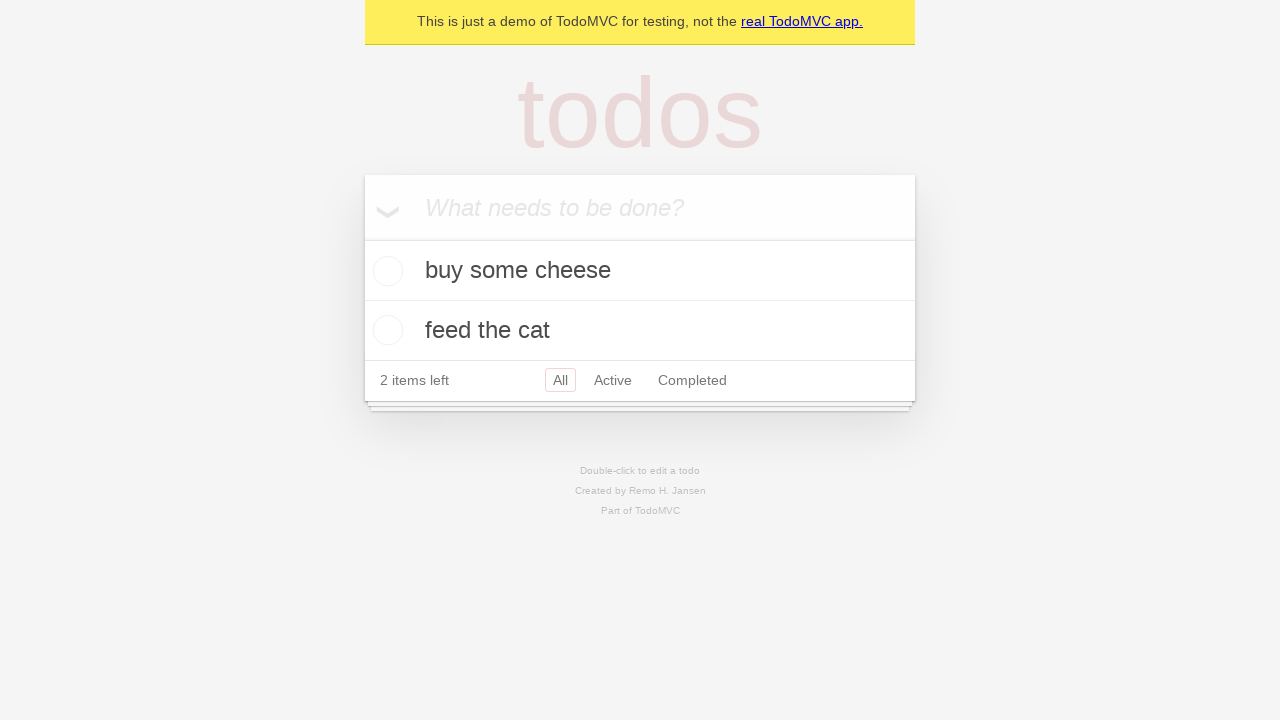

Filled third todo input with 'book a doctors appointment' on .new-todo
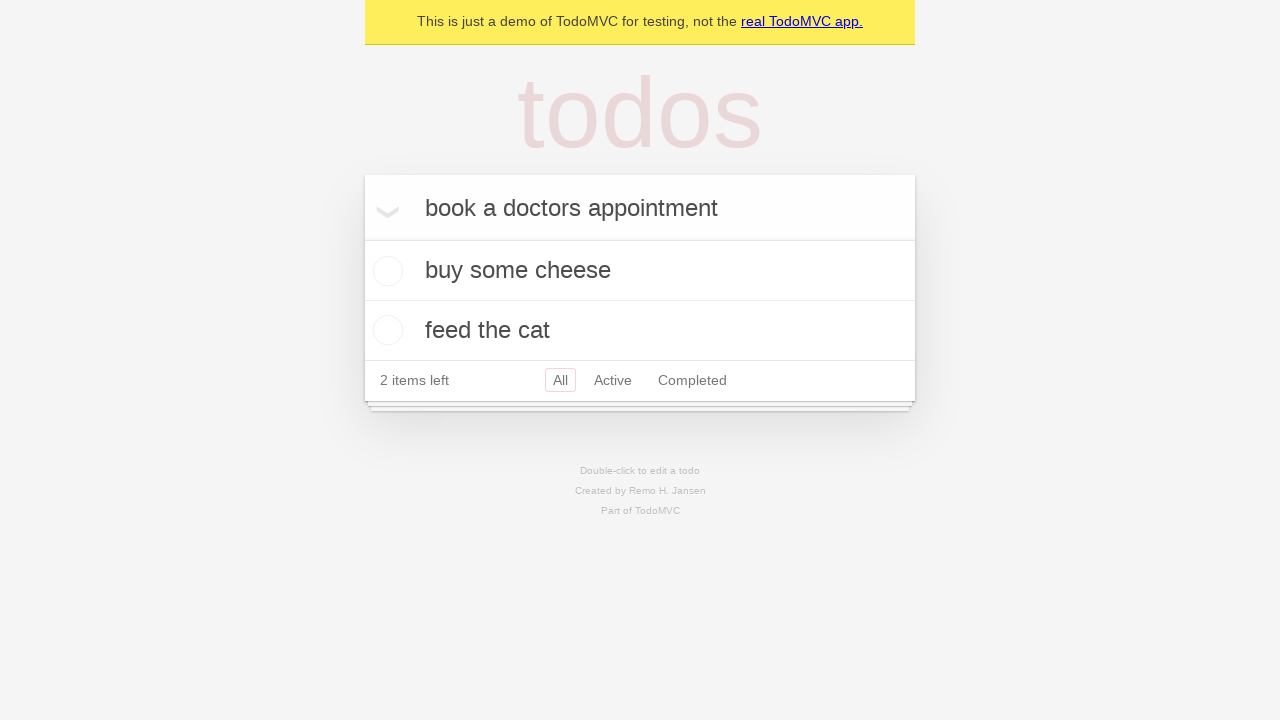

Pressed Enter to create third todo on .new-todo
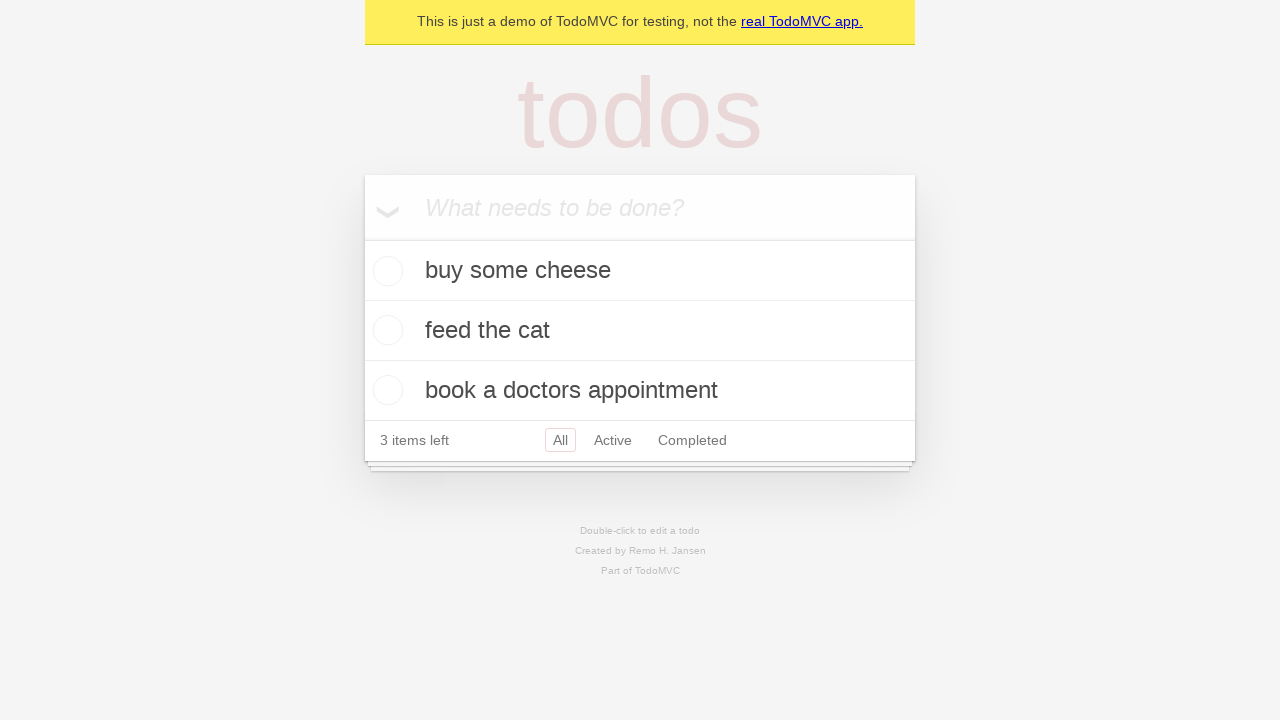

Double-clicked second todo to enter edit mode at (640, 331) on .todo-list li >> nth=1
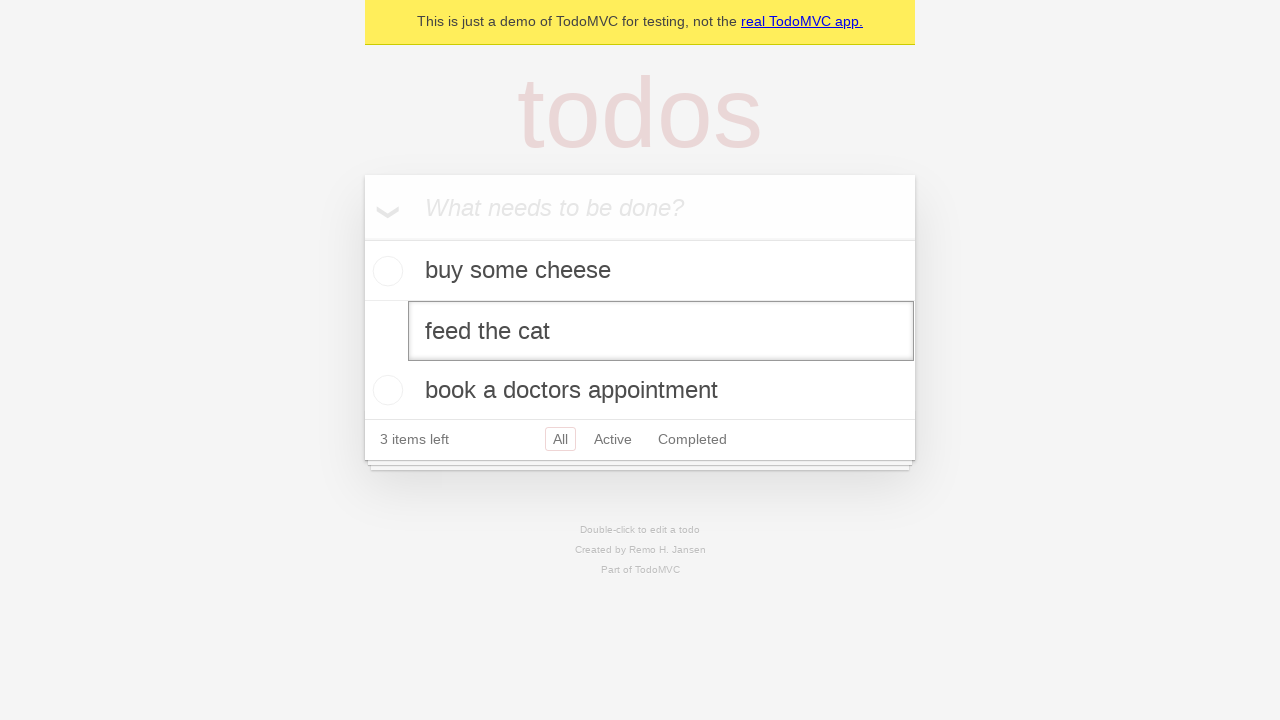

Edited second todo text to 'buy some sausages' on .todo-list li >> nth=1 >> .edit
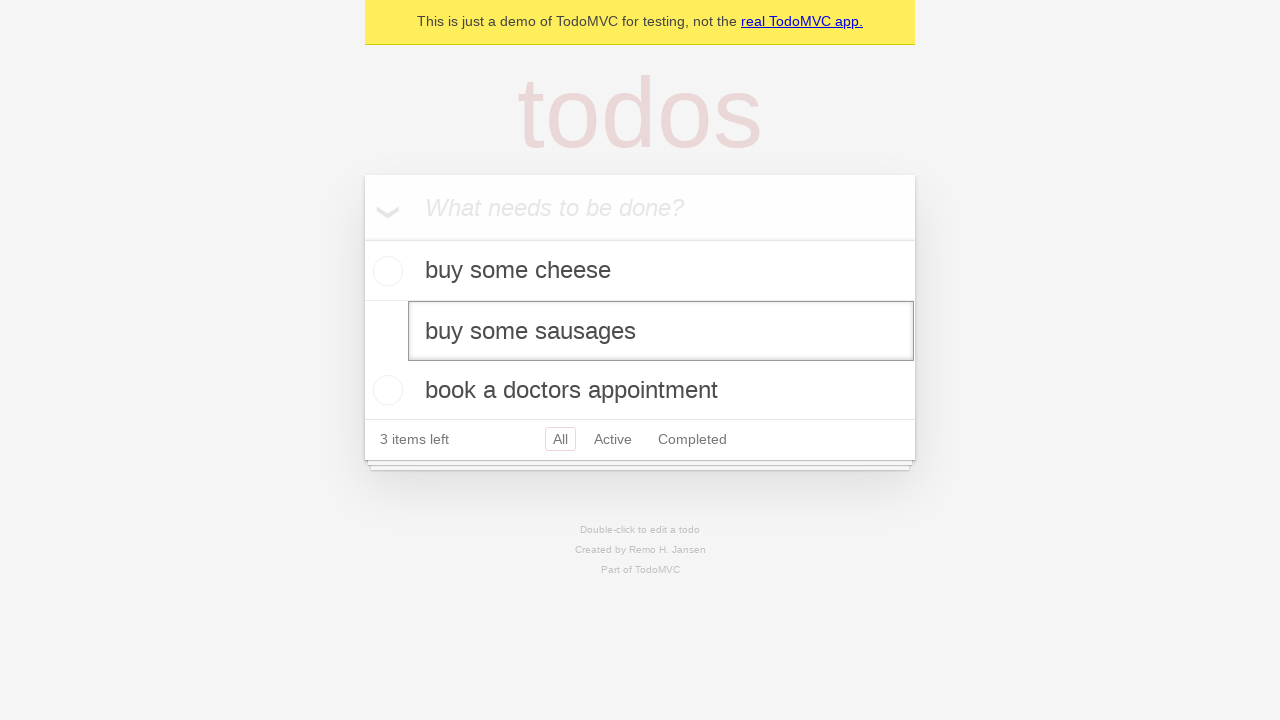

Dispatched blur event to save edited todo
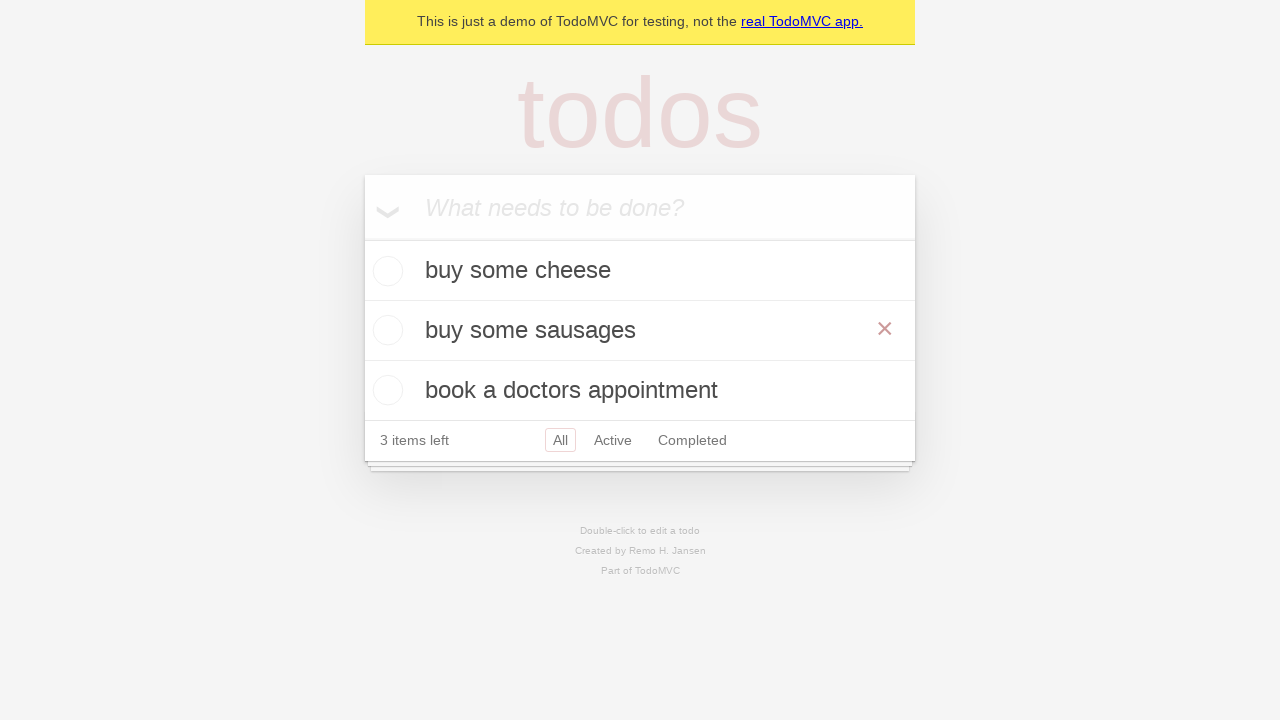

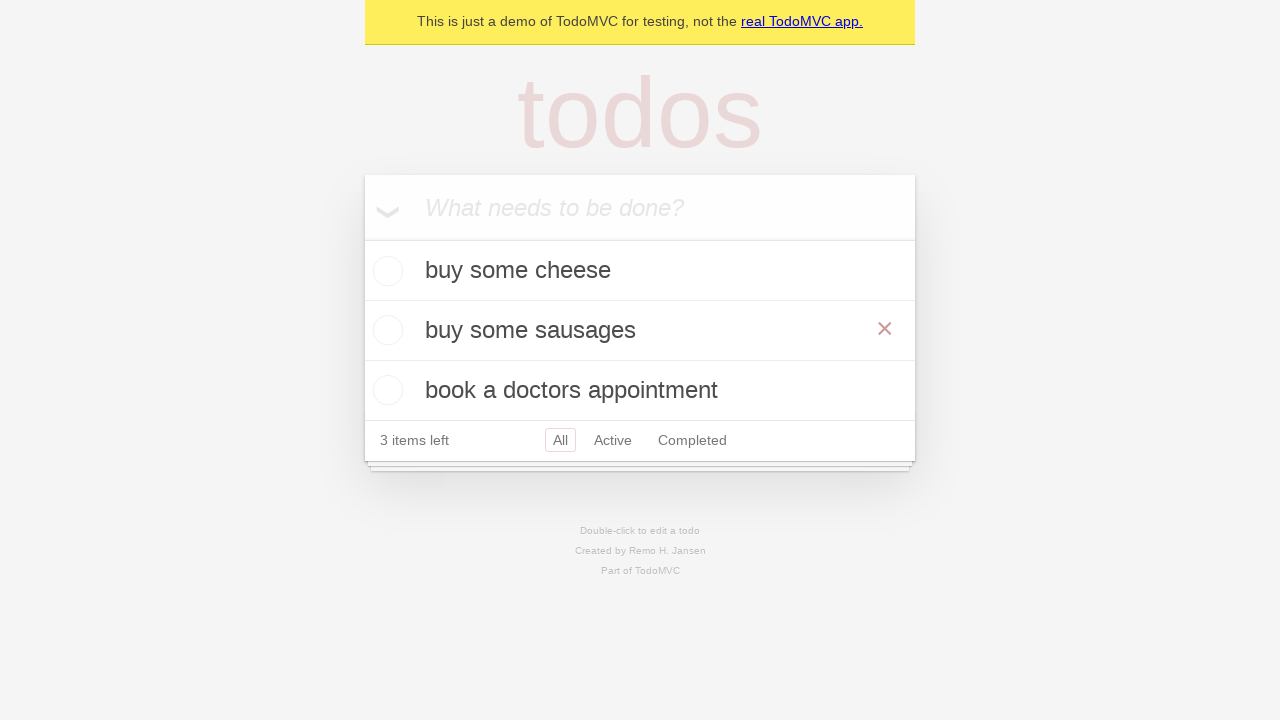